Navigates to a practice page, scrolls to a web table, and interacts with table elements to verify their presence and structure

Starting URL: https://rahulshettyacademy.com/AutomationPractice/

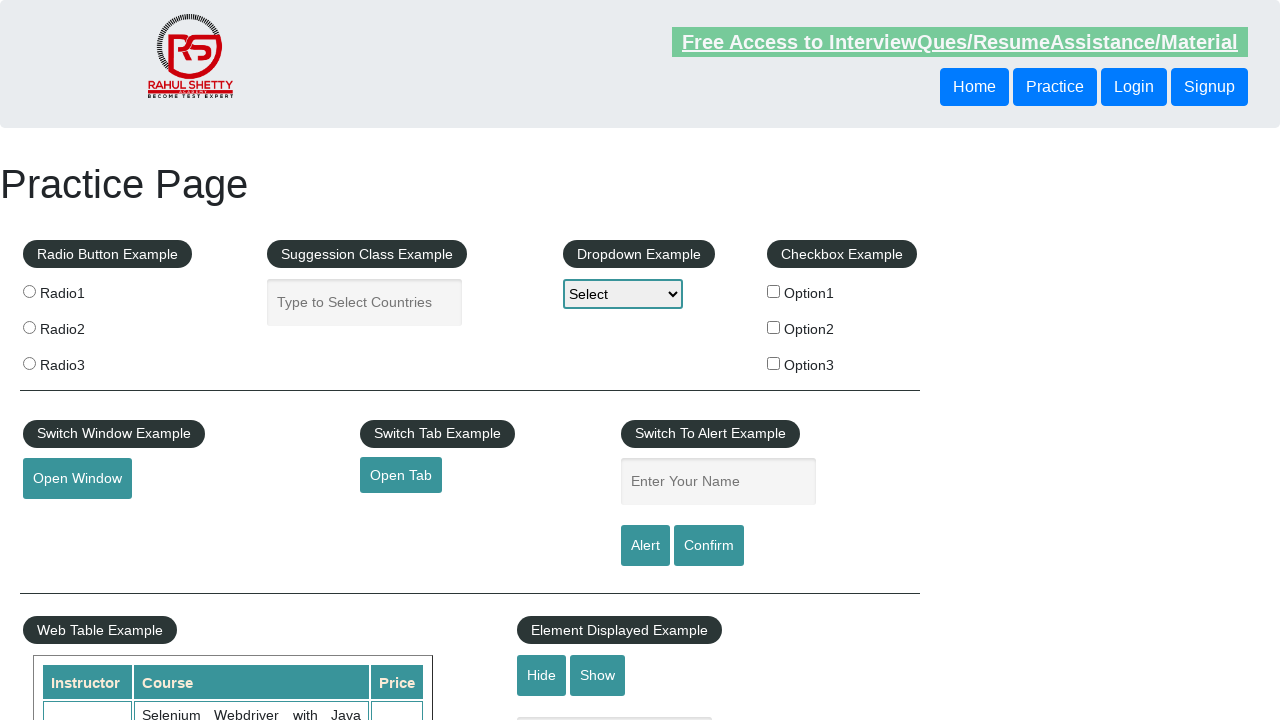

Scrolled down 500 pixels to make table visible
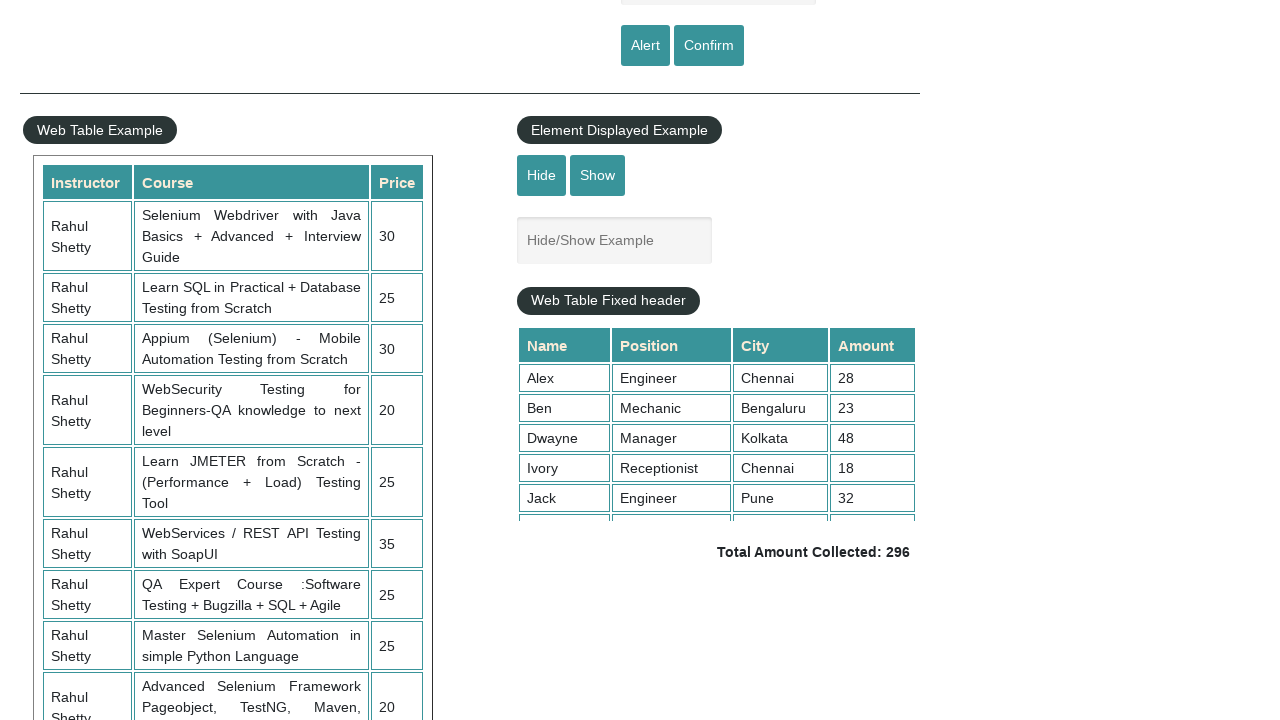

Web table with name 'courses' is present and loaded
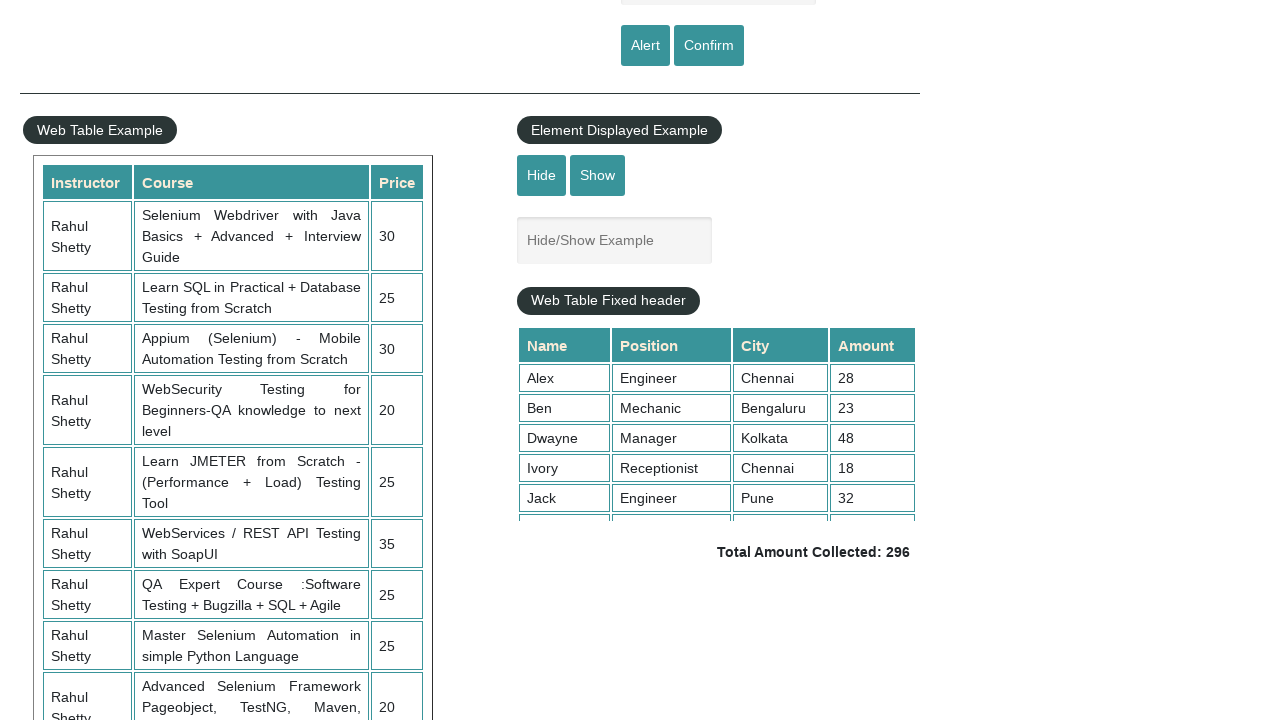

Retrieved all rows from table - total rows: 11
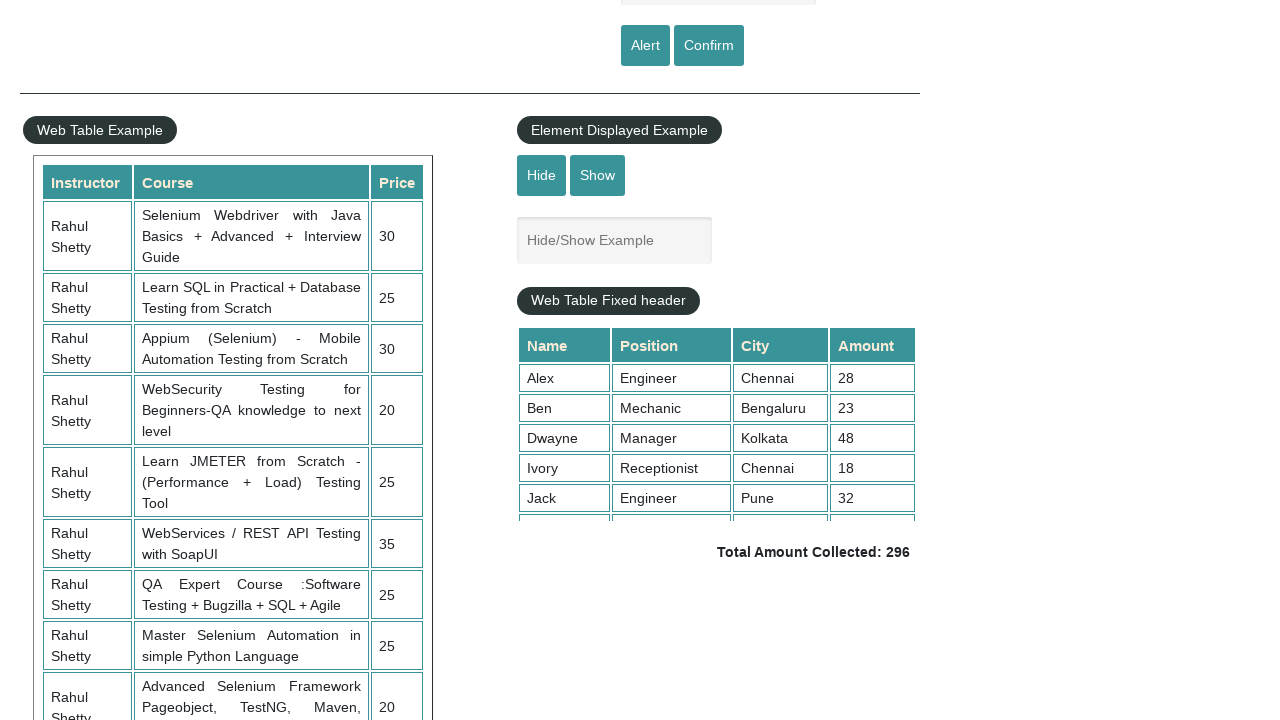

Retrieved all header columns from table - total columns: 3
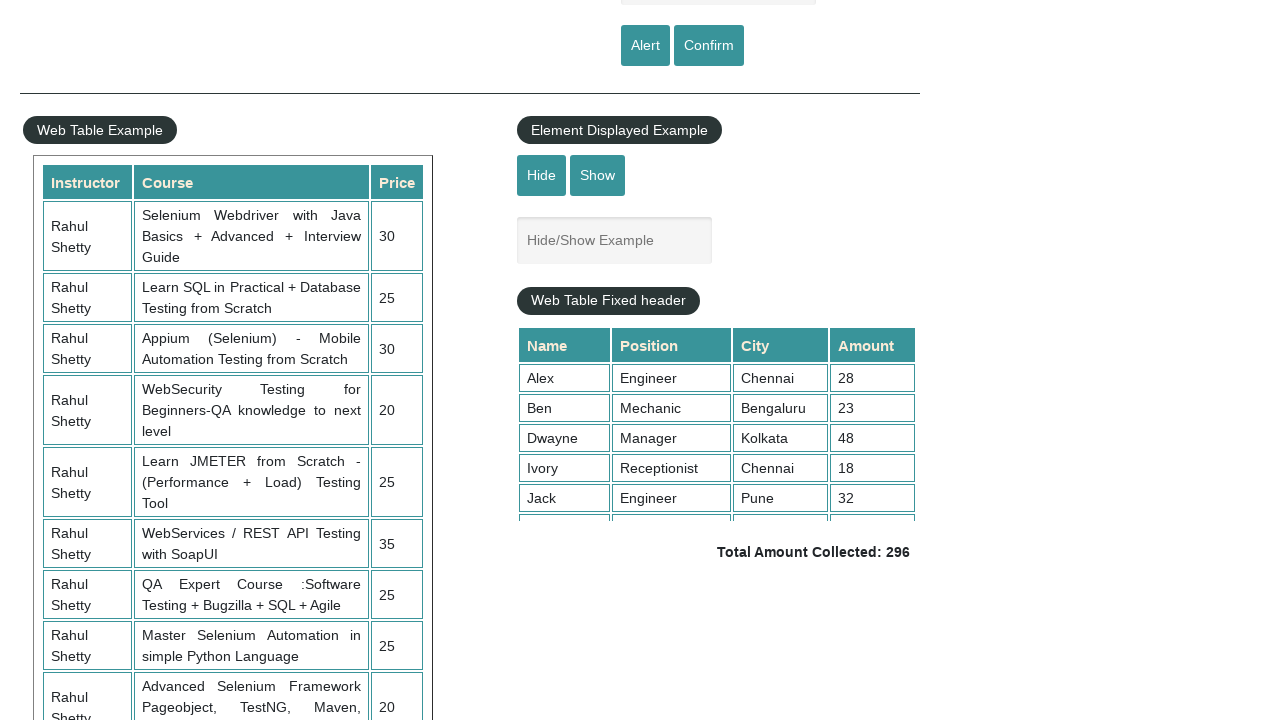

Retrieved all cells from the third row of the table
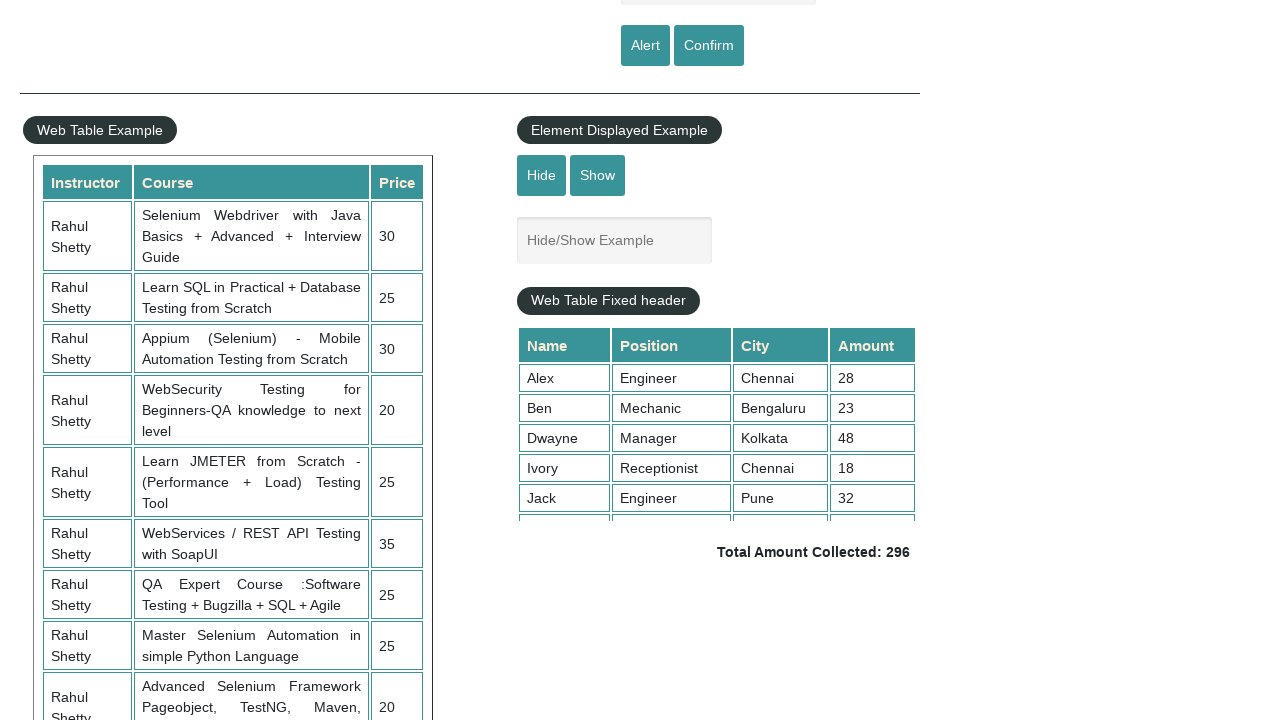

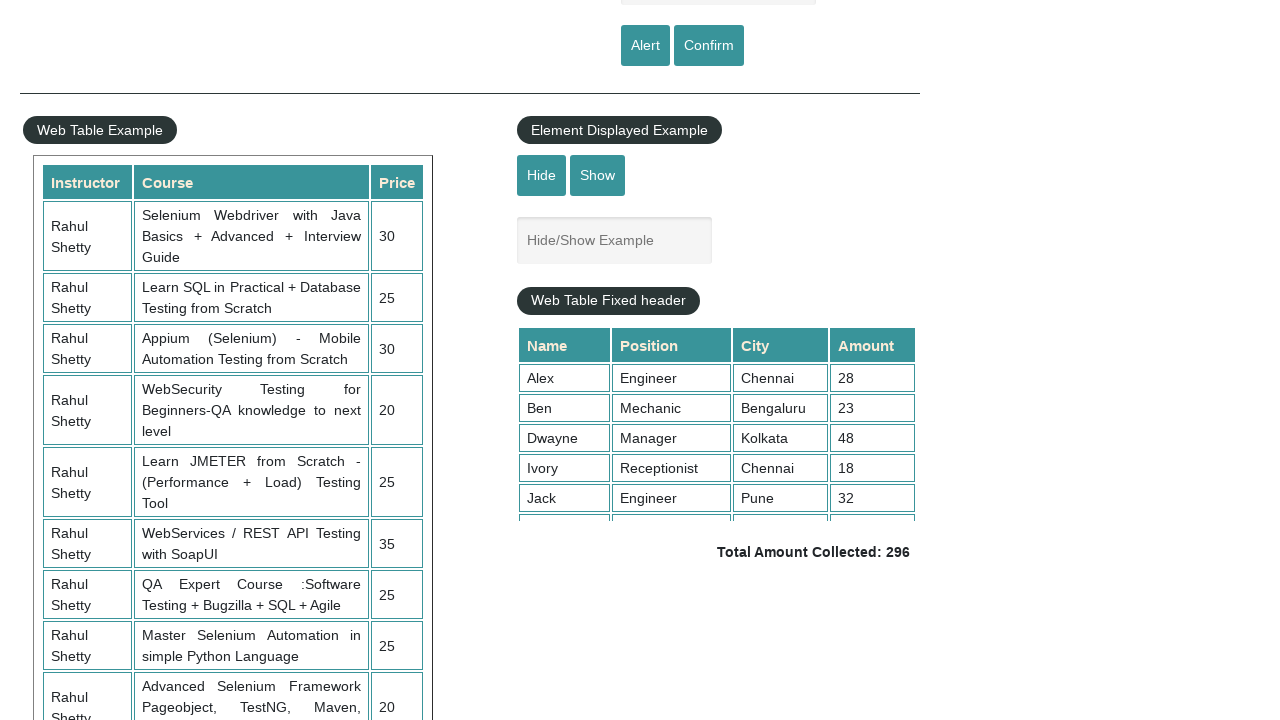